Tests auto-suggestive dropdown by typing partial text and selecting a matching option from the suggestions list

Starting URL: https://rahulshettyacademy.com/dropdownsPractise/

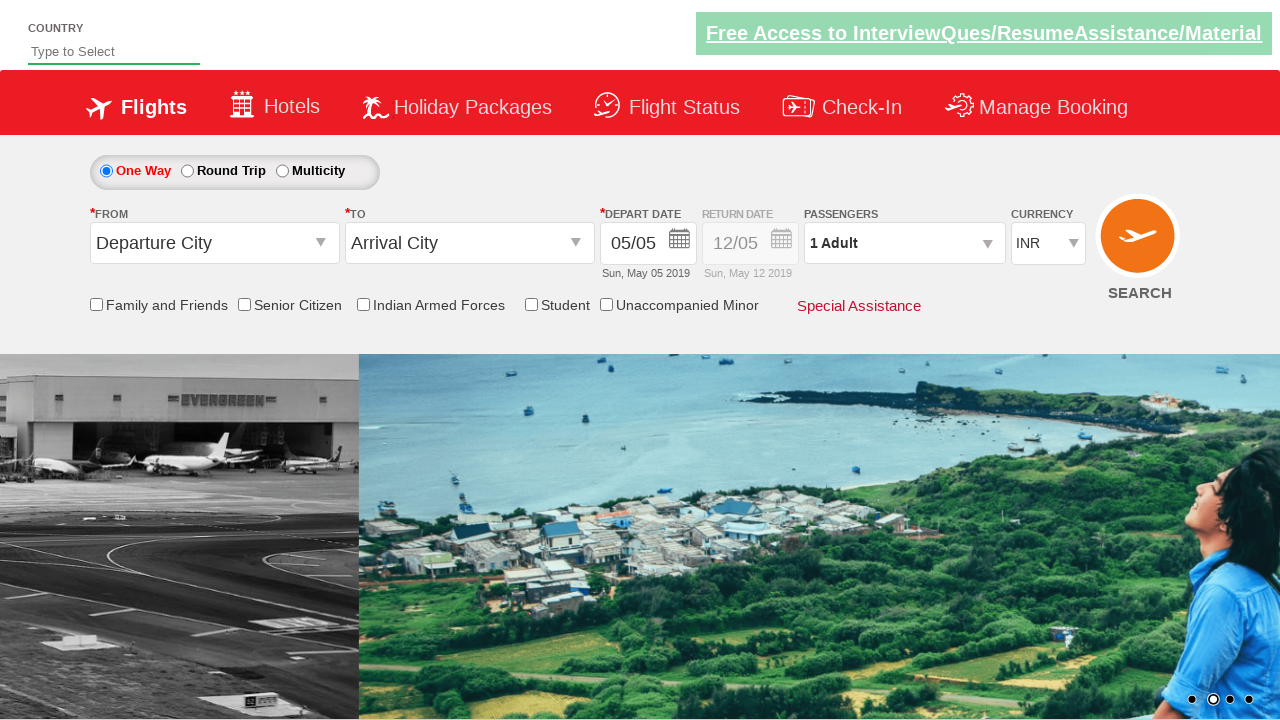

Typed 'ind' in autosuggest field to filter countries on #autosuggest
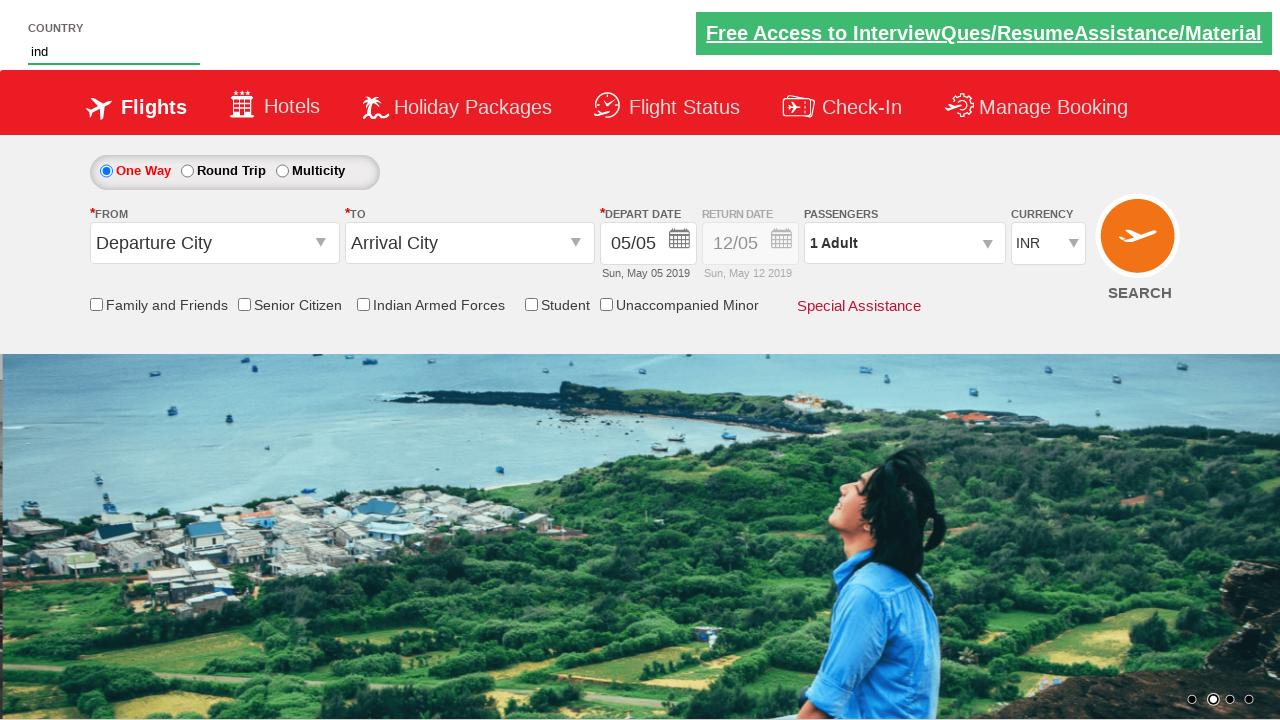

Autosuggestive dropdown appeared with matching country options
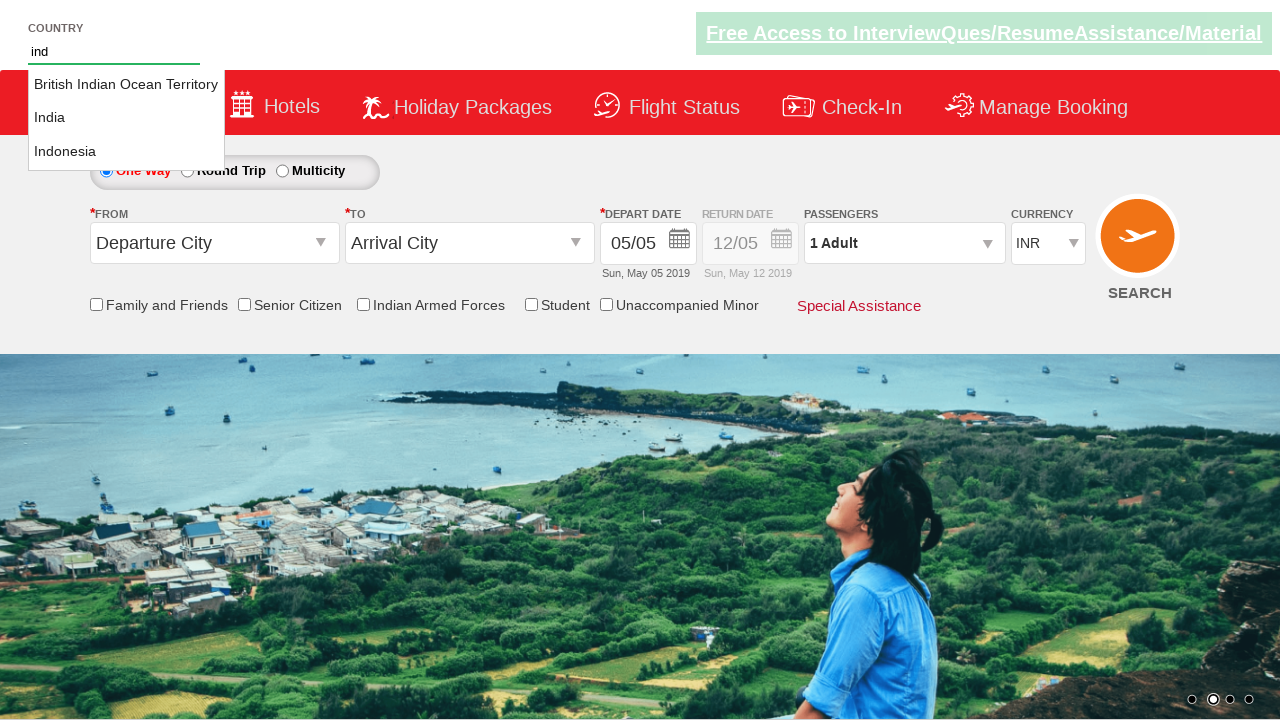

Selected 'India' from the suggestions list at (126, 118) on li.ui-menu-item a:text-is('India')
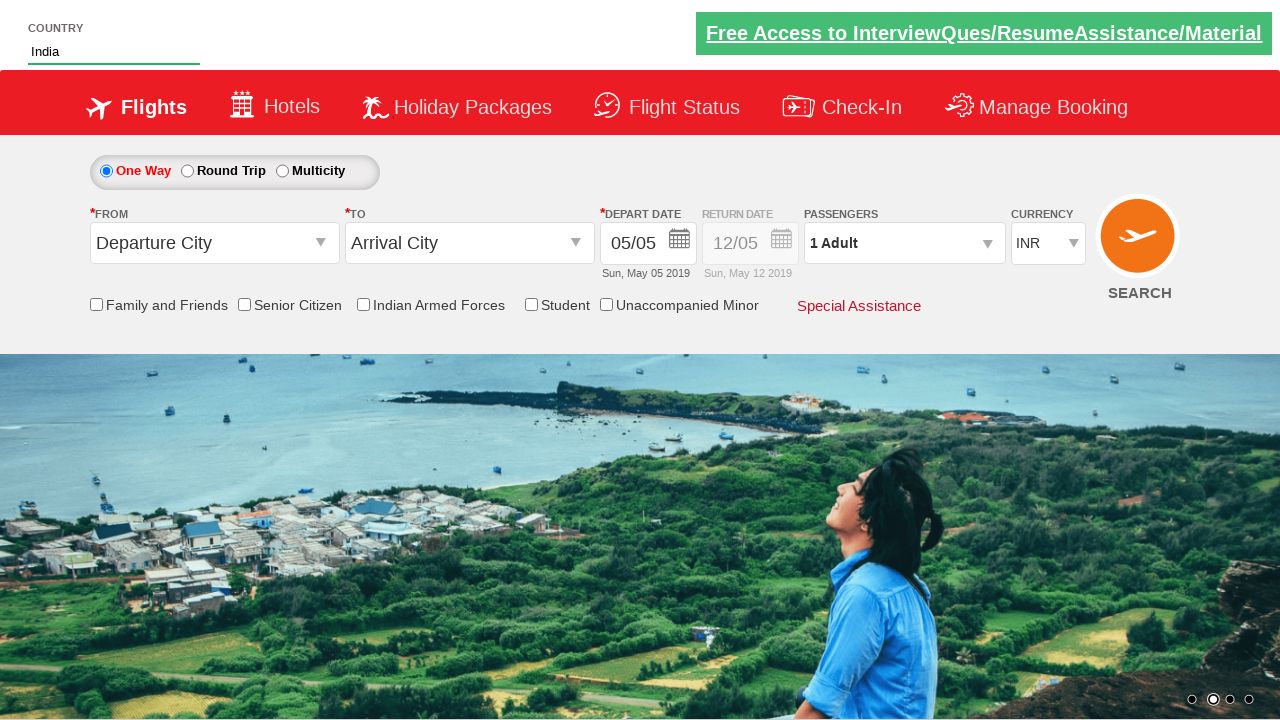

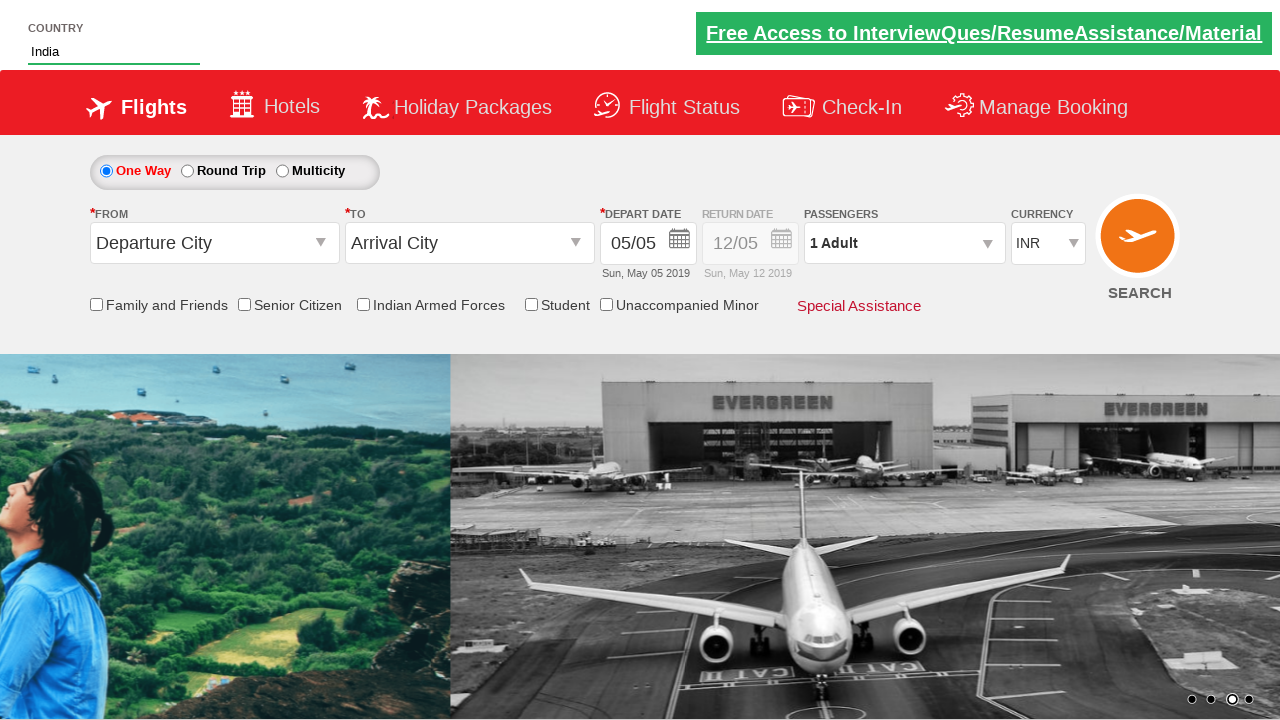